Tests right-click context menu interaction on the Downloads link of Selenium website by performing a context click and navigating the context menu with keyboard arrows to select an option.

Starting URL: https://www.selenium.dev/

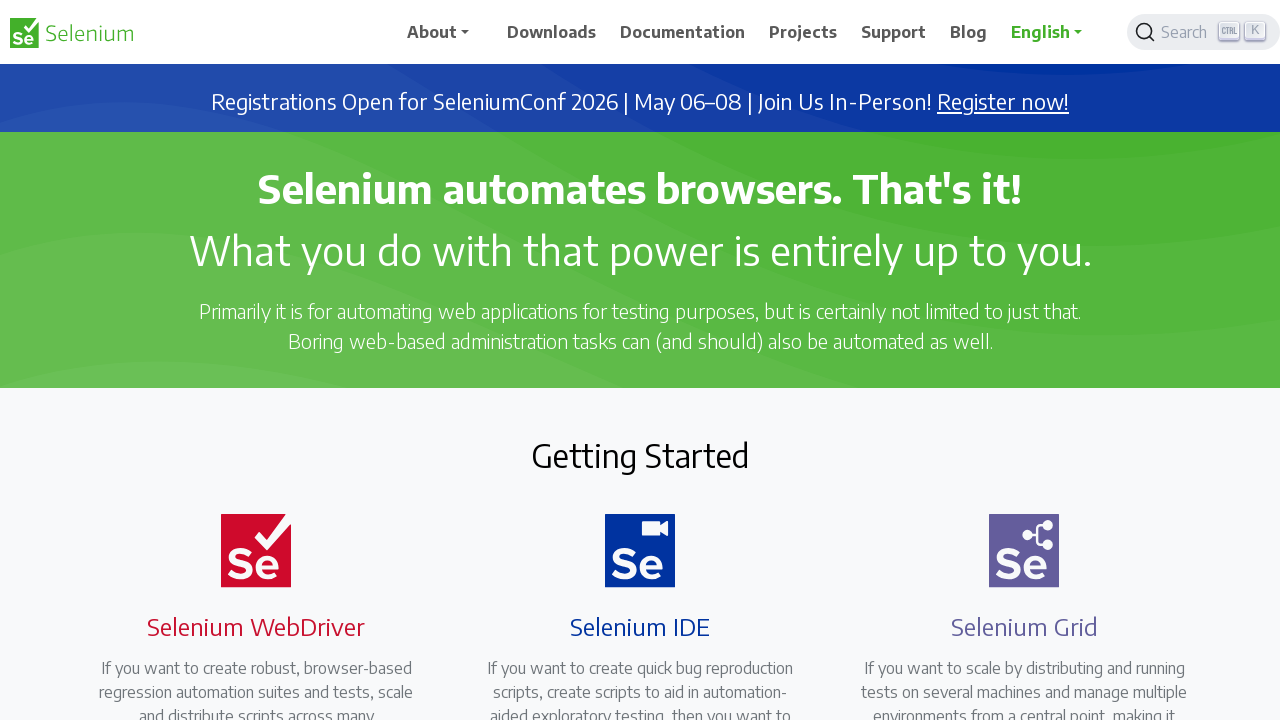

Hovered over the Downloads link at (552, 32) on xpath=//span[.='Downloads']
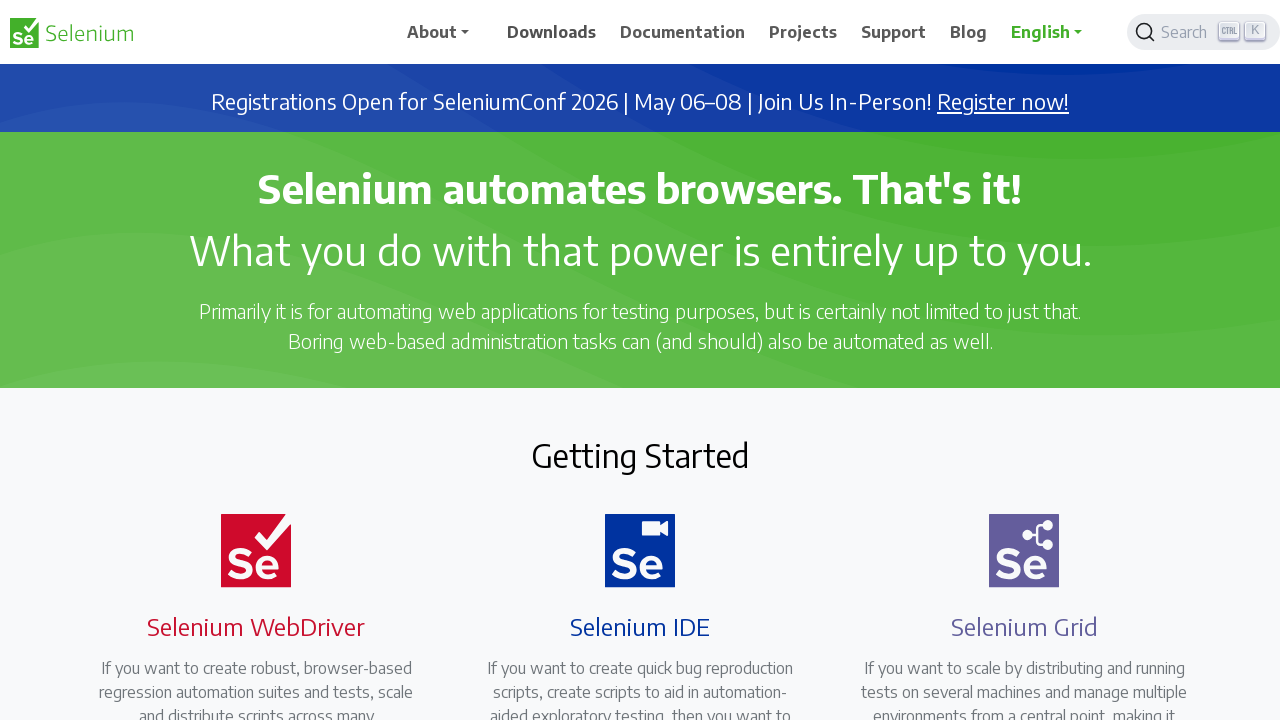

Right-clicked on Downloads link to open context menu at (552, 32) on xpath=//span[.='Downloads']
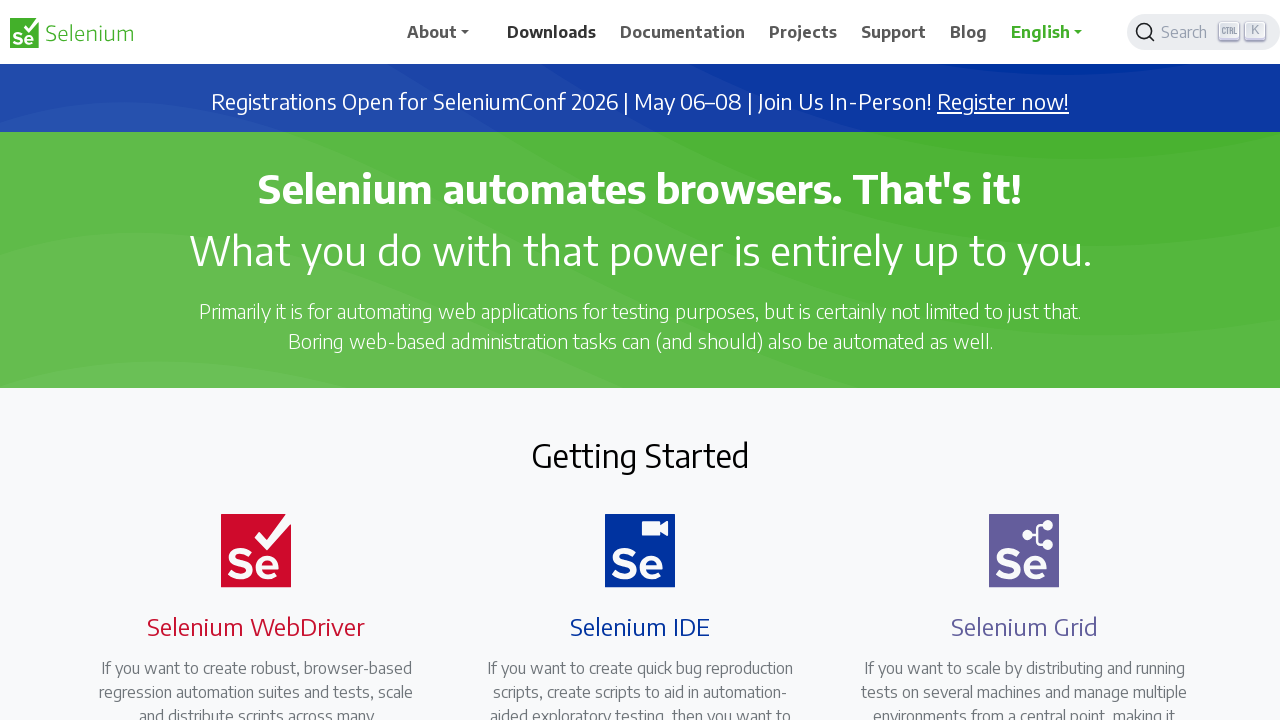

Waited 500ms before keyboard navigation
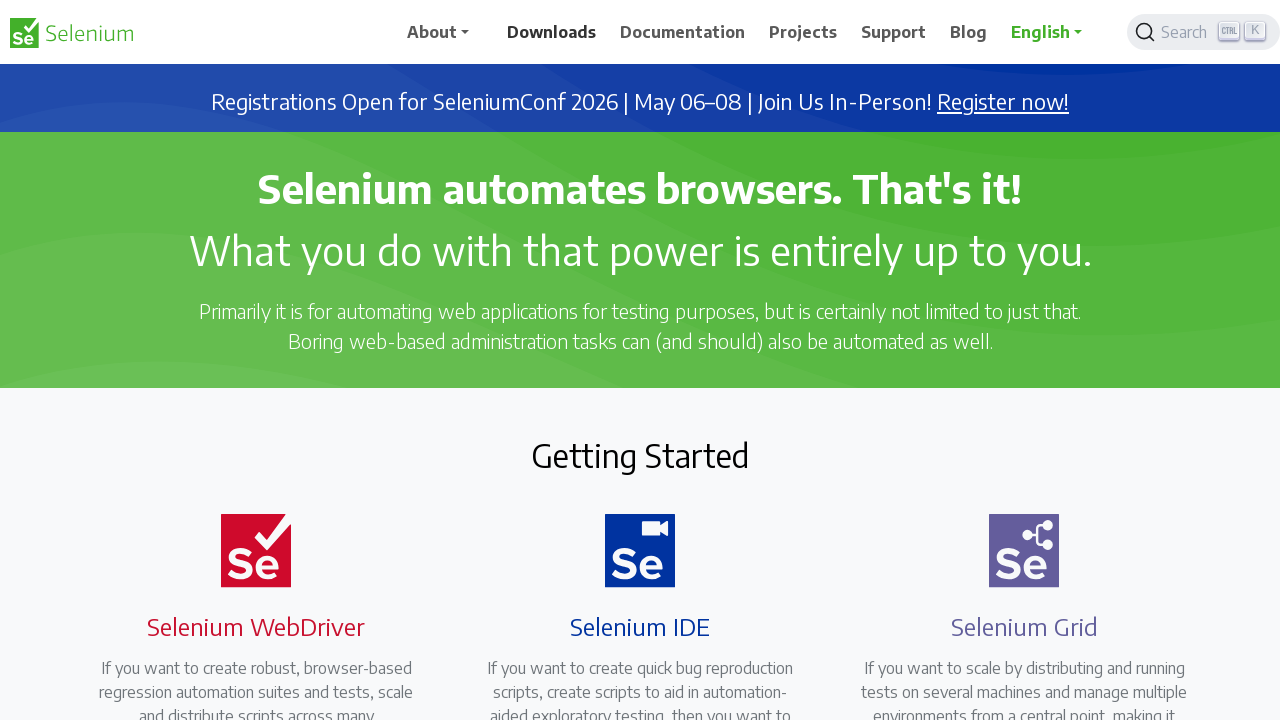

Pressed ArrowDown to navigate context menu (iteration 1/6)
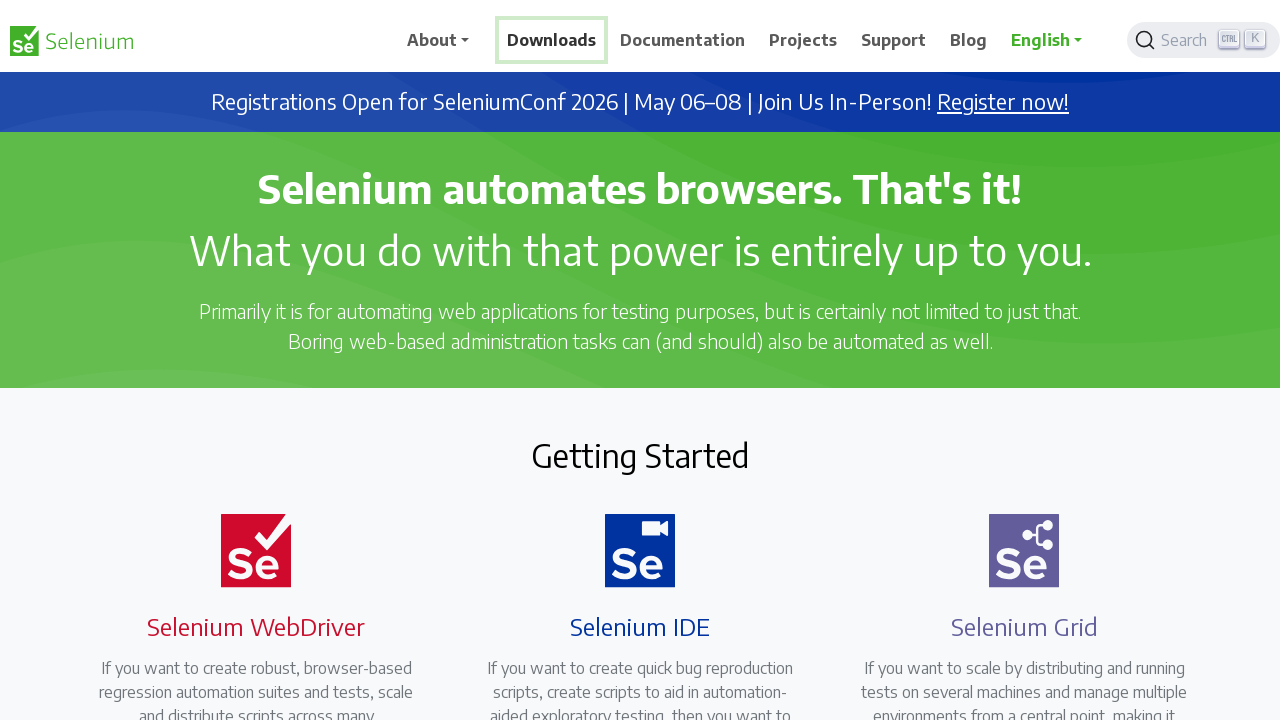

Waited 500ms before keyboard navigation
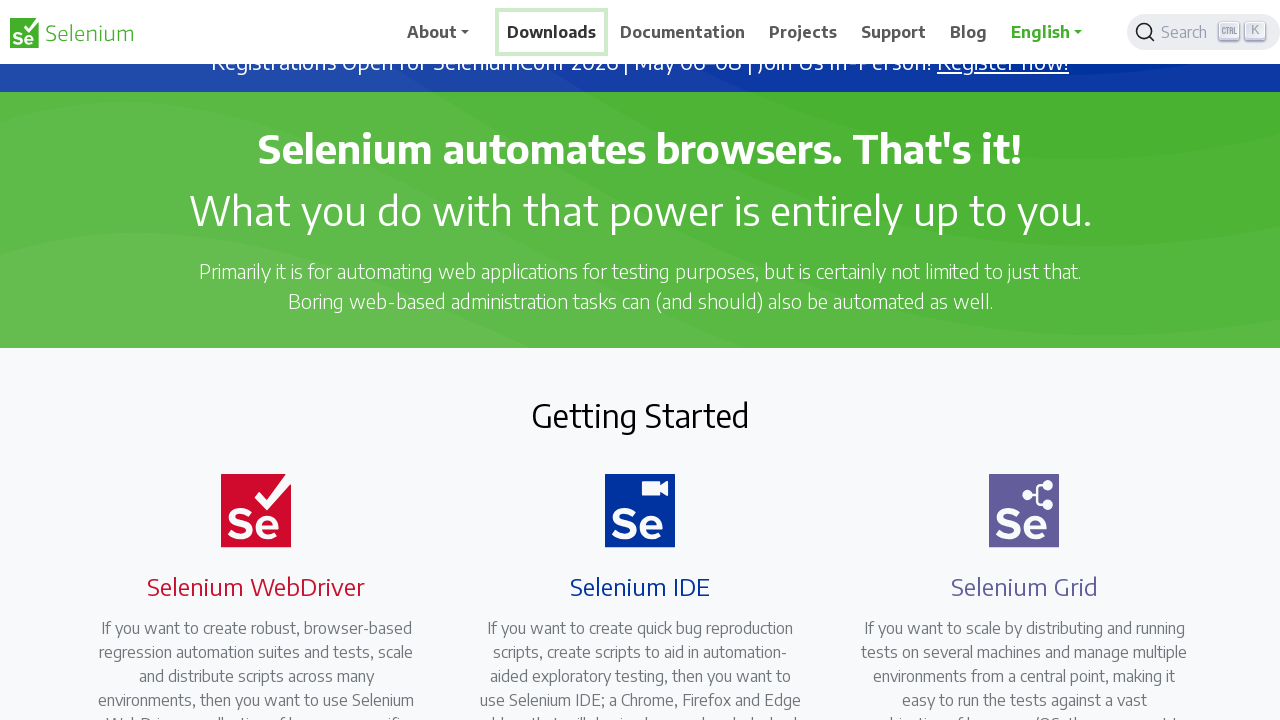

Pressed ArrowDown to navigate context menu (iteration 2/6)
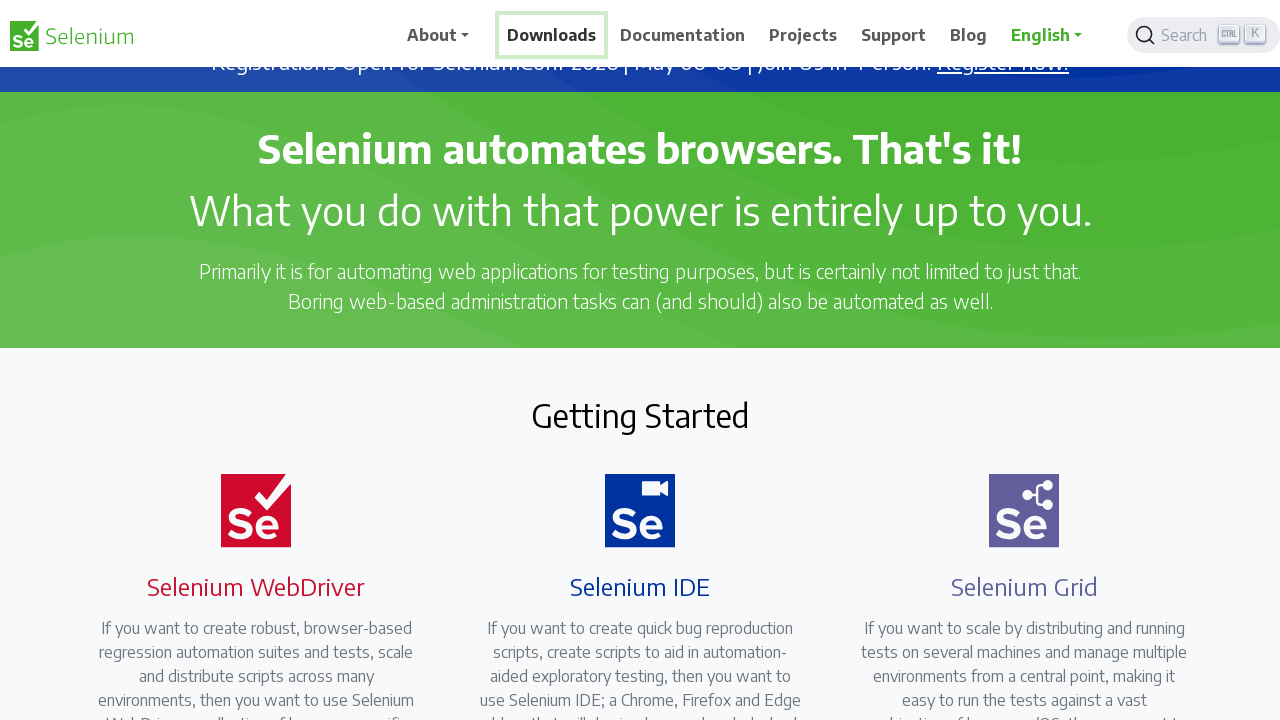

Waited 500ms before keyboard navigation
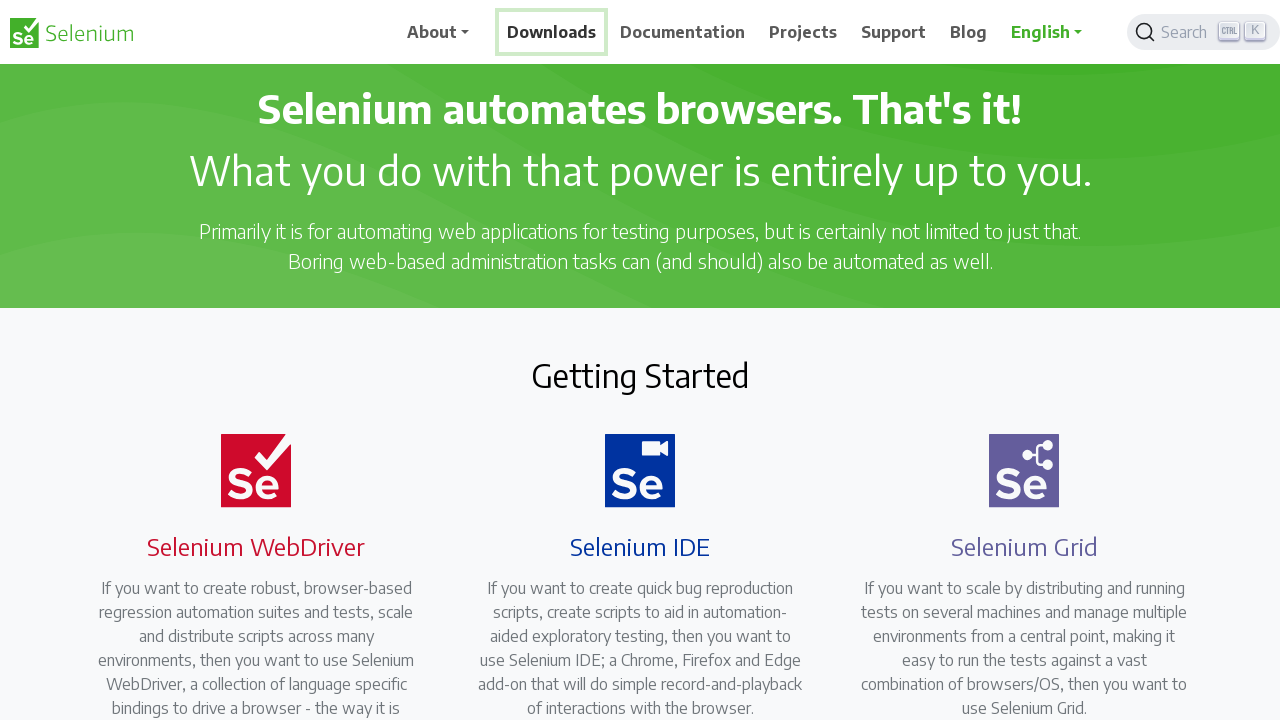

Pressed ArrowDown to navigate context menu (iteration 3/6)
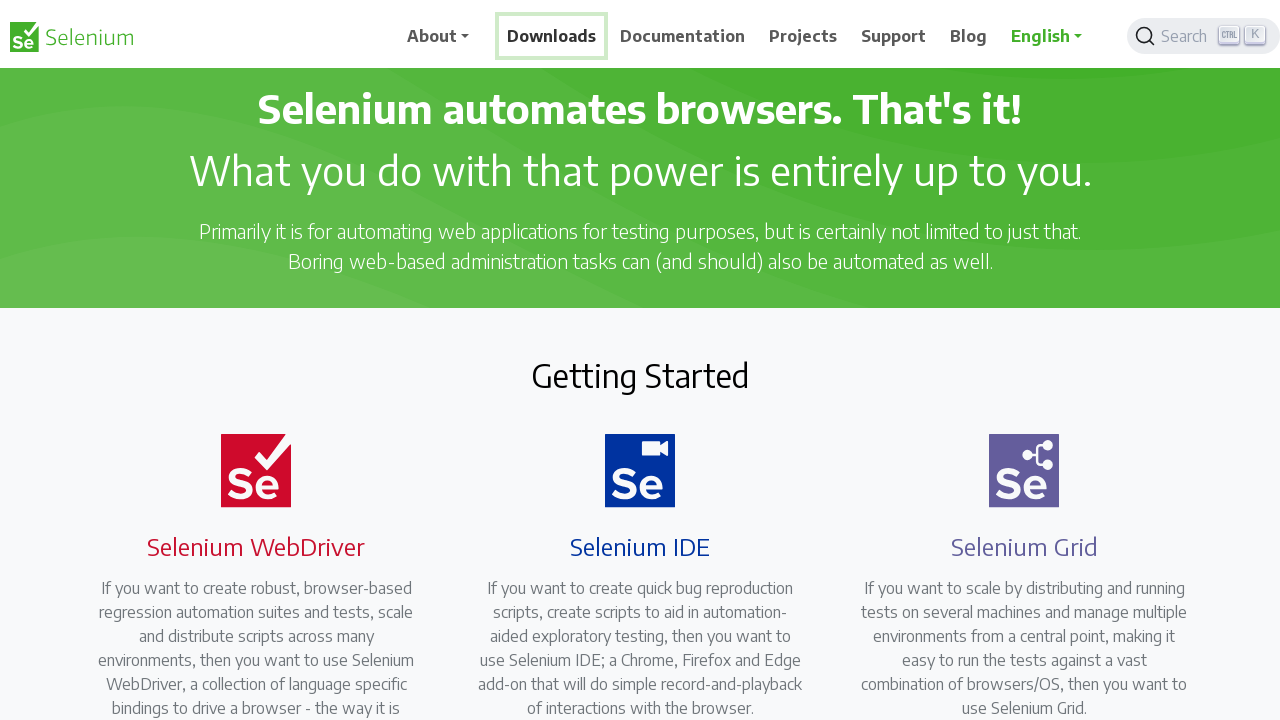

Waited 500ms before keyboard navigation
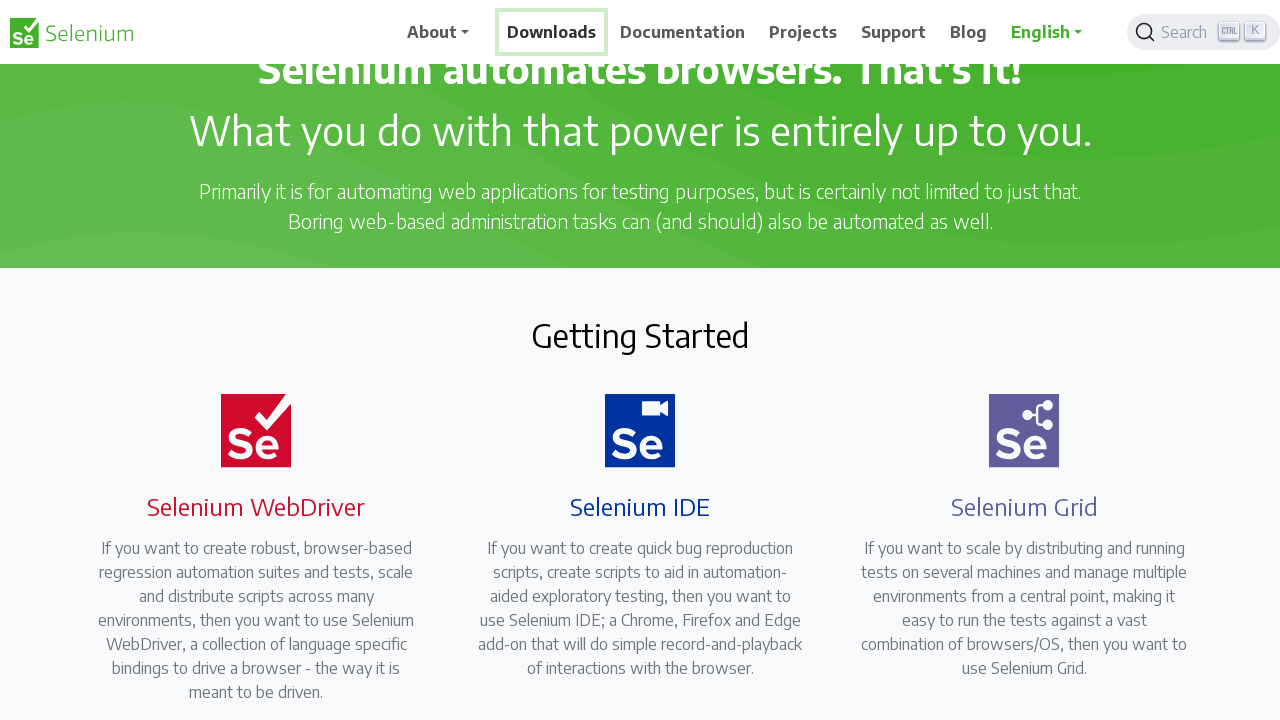

Pressed ArrowDown to navigate context menu (iteration 4/6)
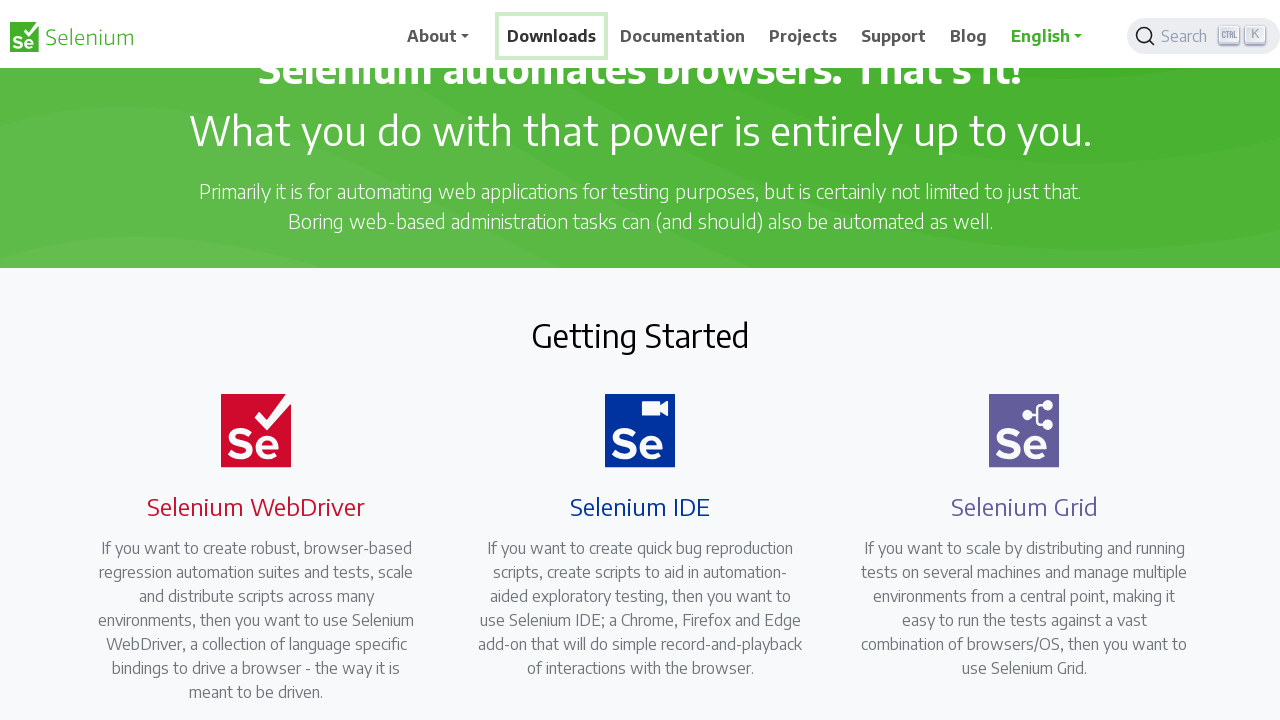

Waited 500ms before keyboard navigation
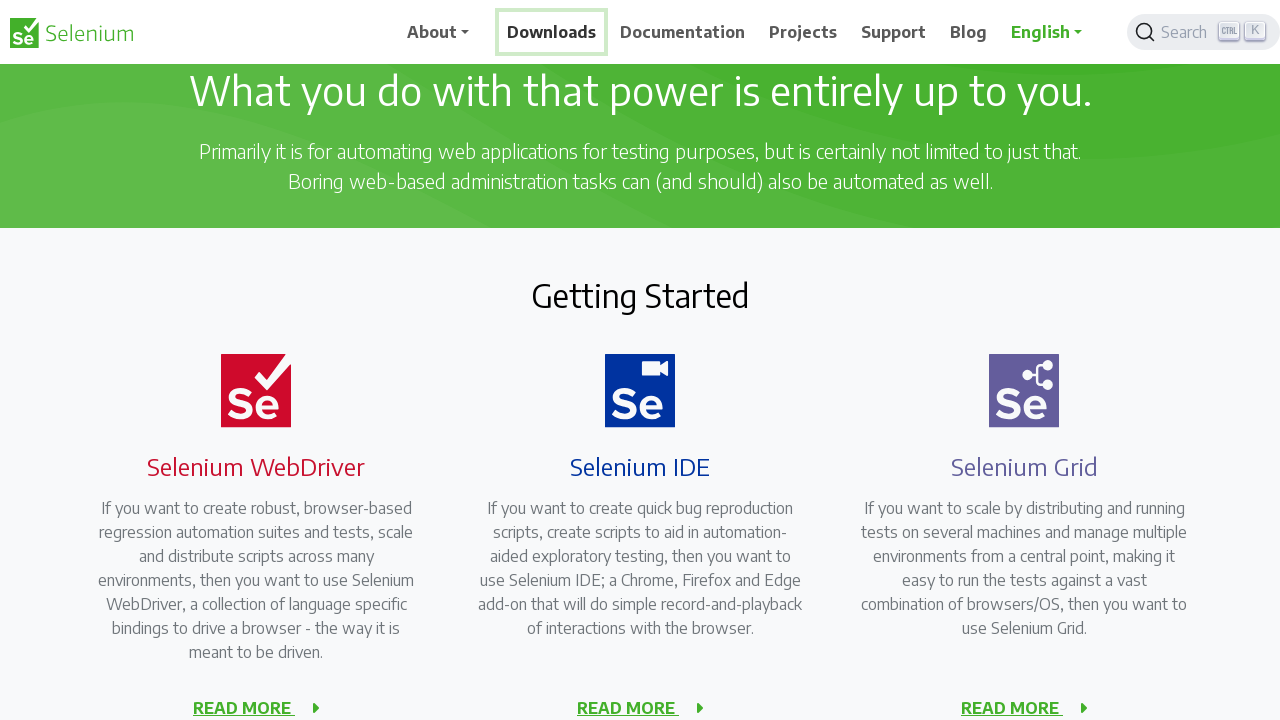

Pressed ArrowDown to navigate context menu (iteration 5/6)
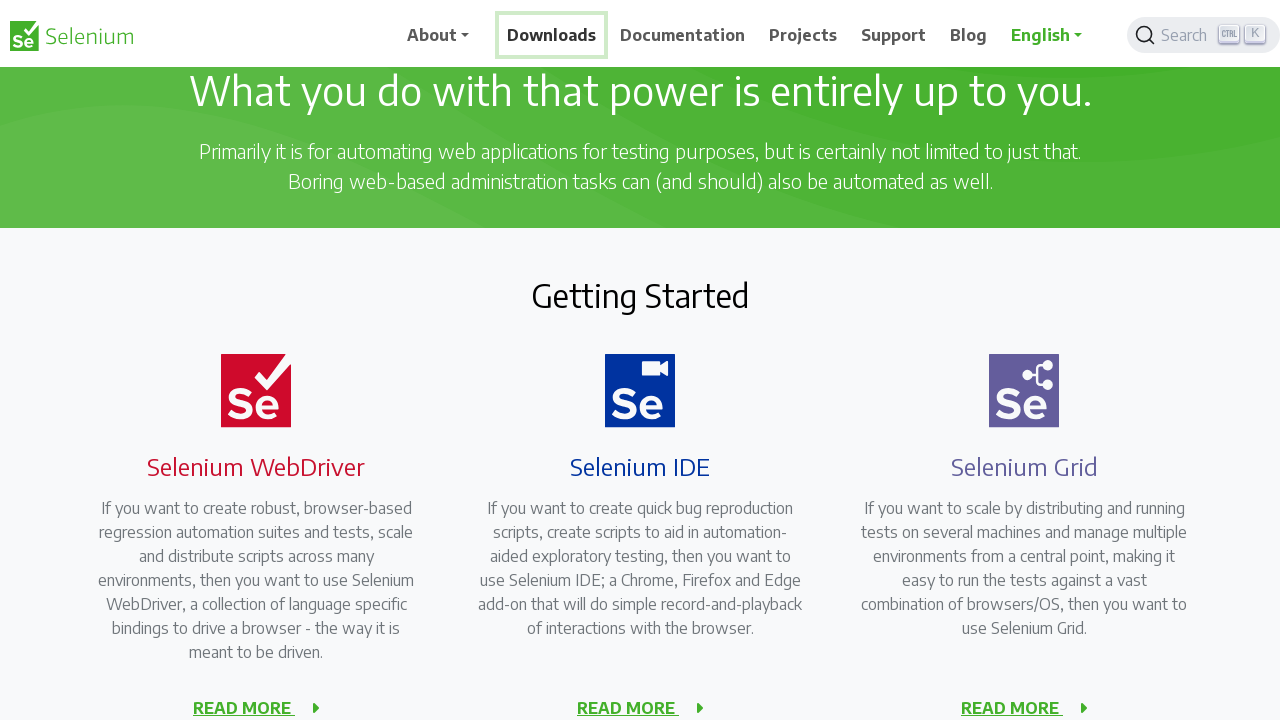

Waited 500ms before keyboard navigation
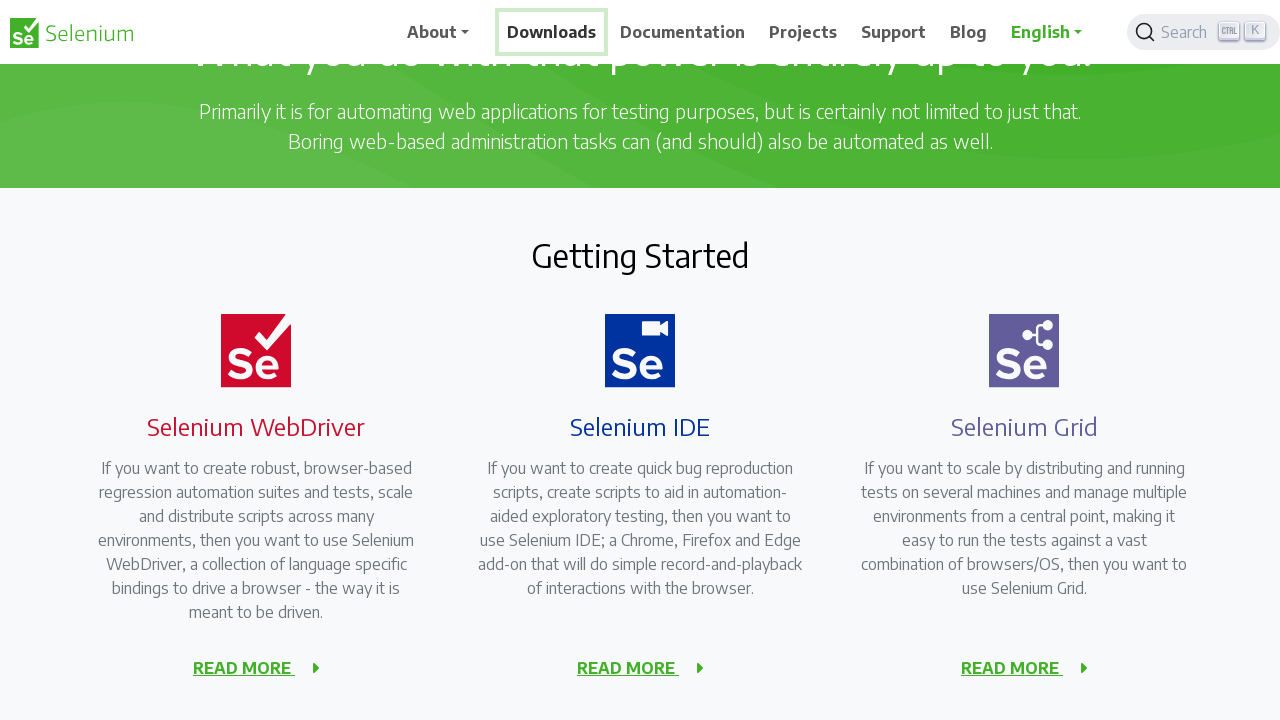

Pressed ArrowDown to navigate context menu (iteration 6/6)
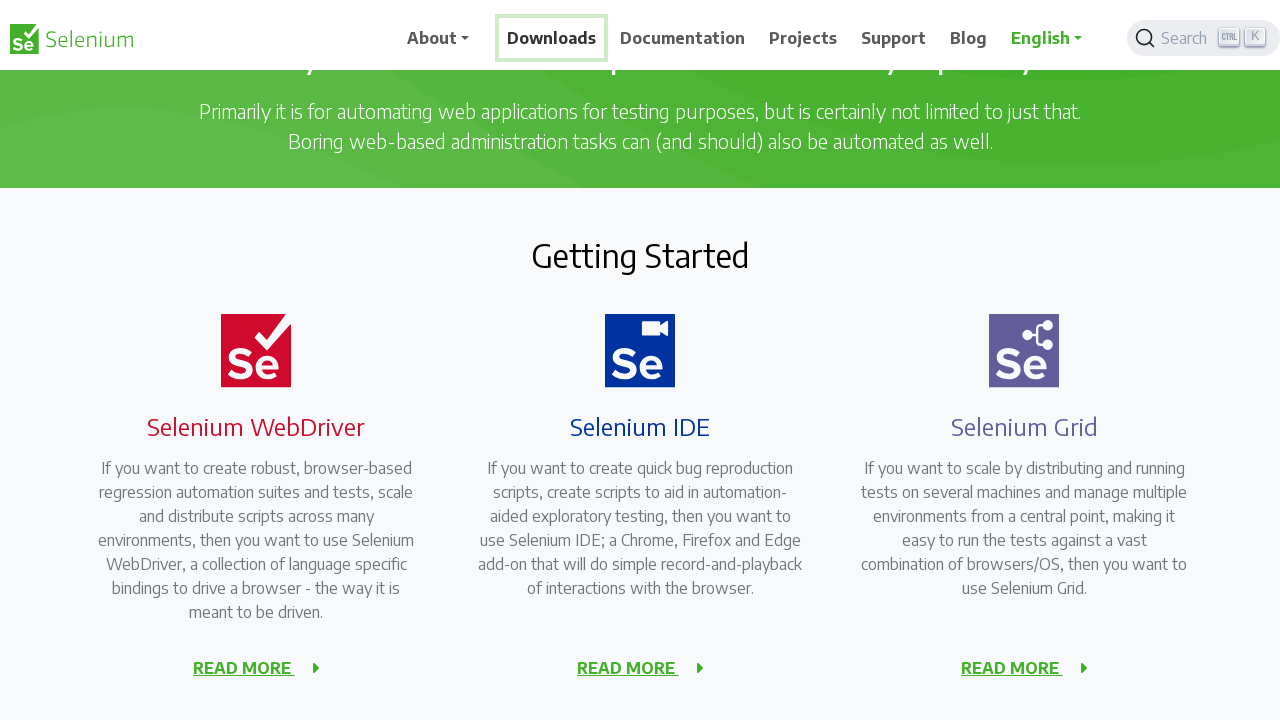

Pressed Enter to select the context menu option
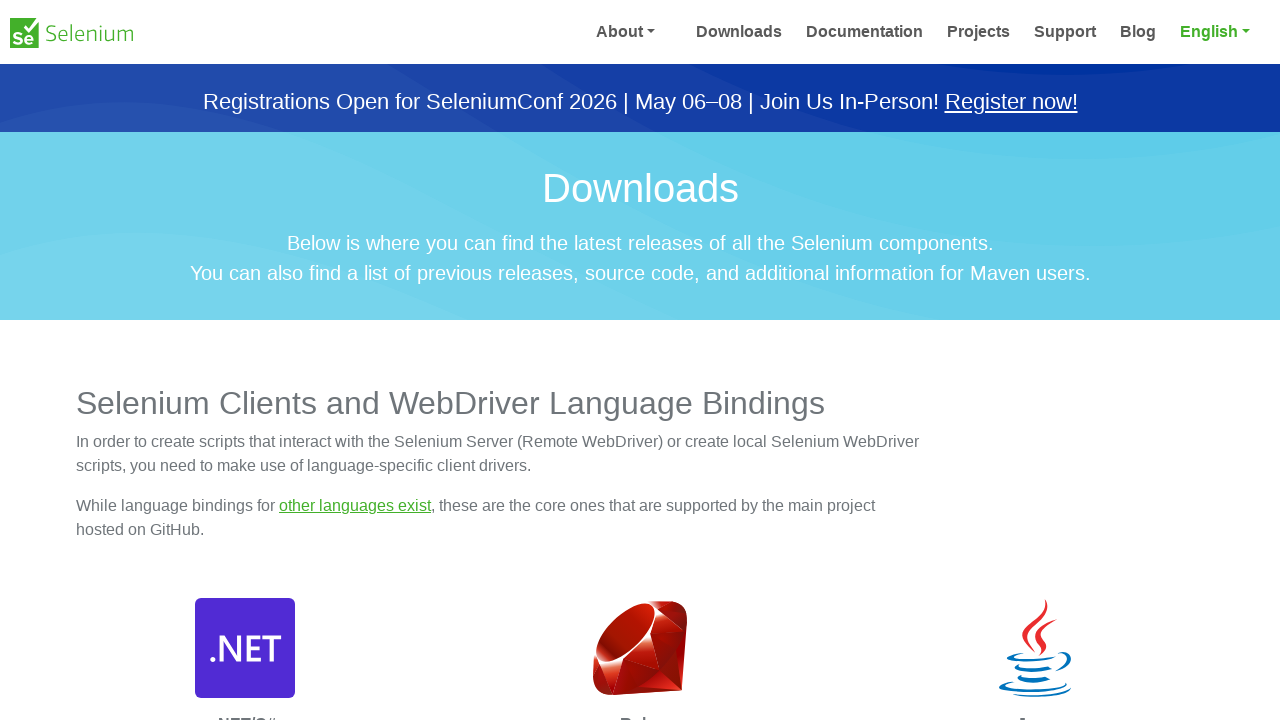

Waited 1000ms for navigation or action to complete
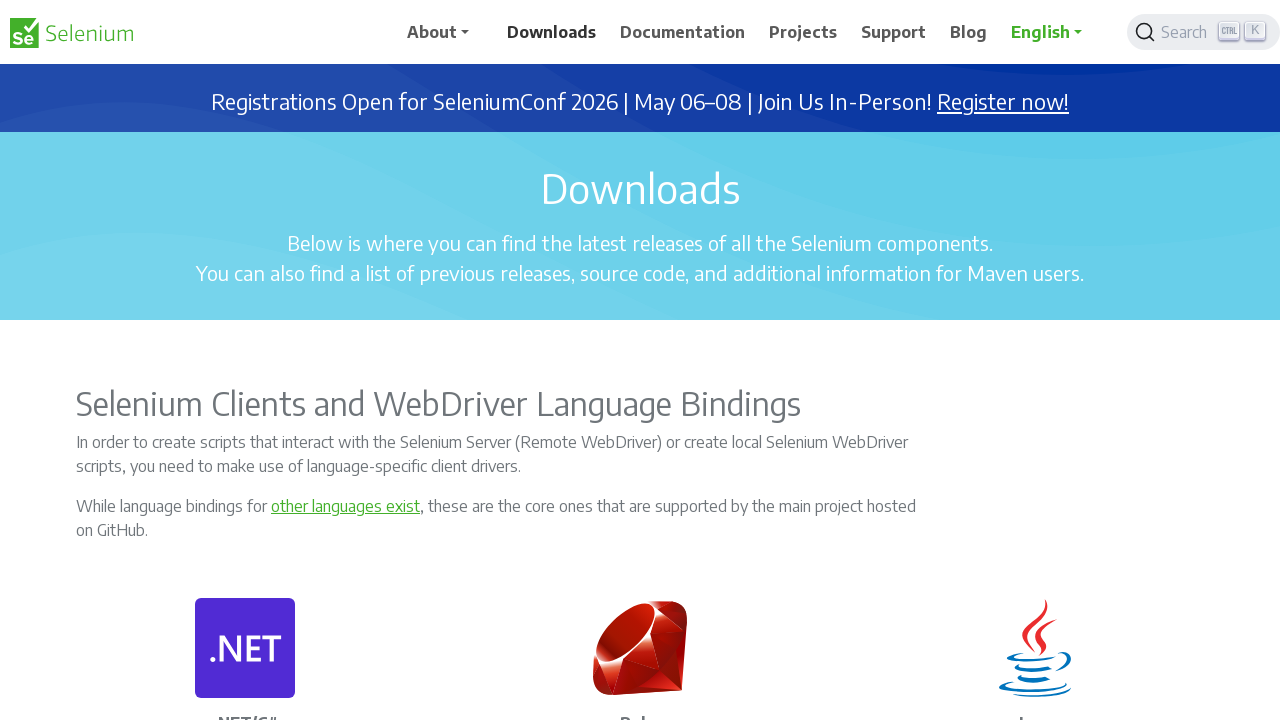

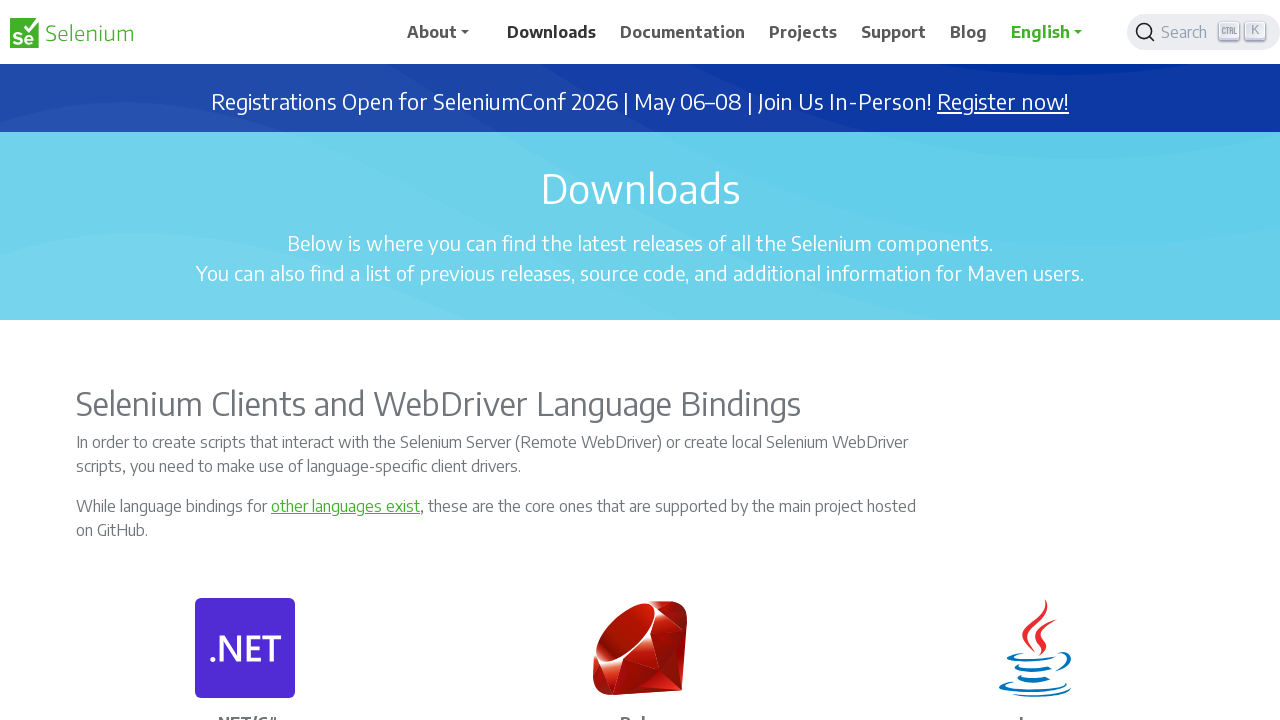